Navigates to the Multilanguage page from the main page and verifies the page URL

Starting URL: https://bonigarcia.dev/selenium-webdriver-java/

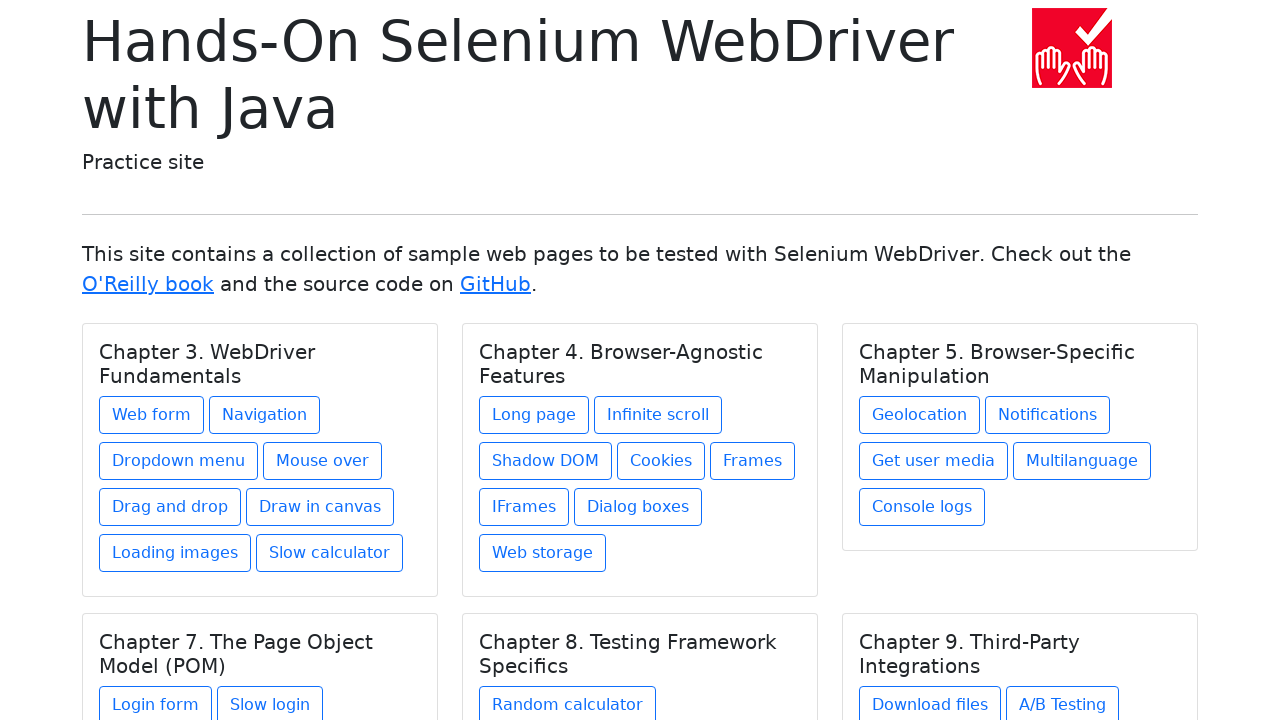

Clicked on the Multilanguage link under Chapter 5 at (1082, 461) on xpath=//h5[text()='Chapter 5. Browser-Specific Manipulation']/../a[@href='multil
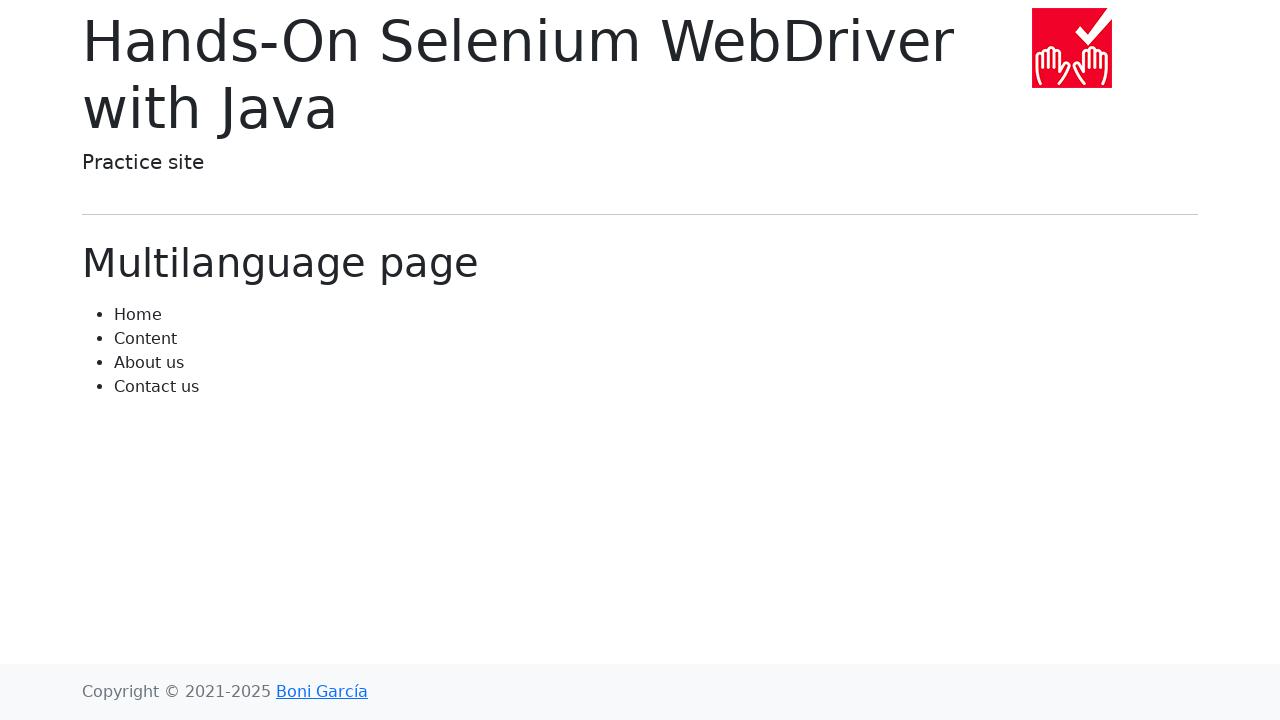

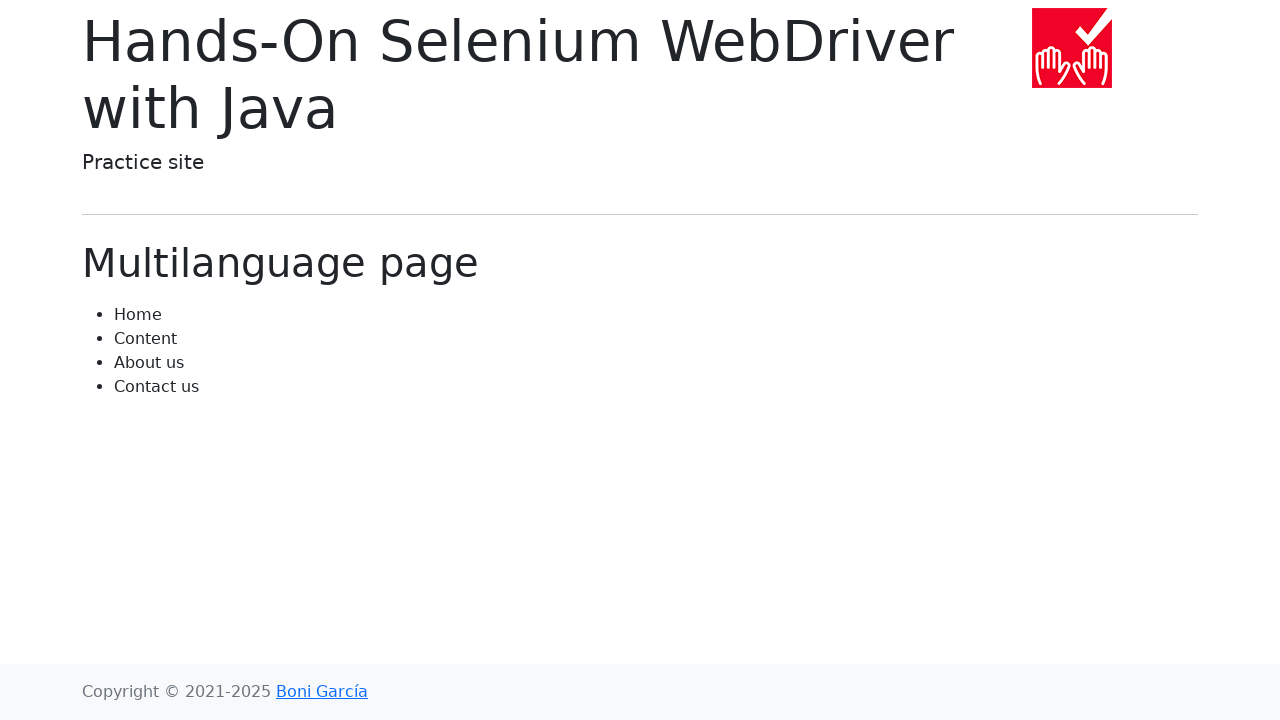